Tests the Korea University library advanced search functionality by entering a search keyword and submitting the form, then waiting for search results to load

Starting URL: https://library.korea.ac.kr/datause/advanced-search/advanced-search-form/

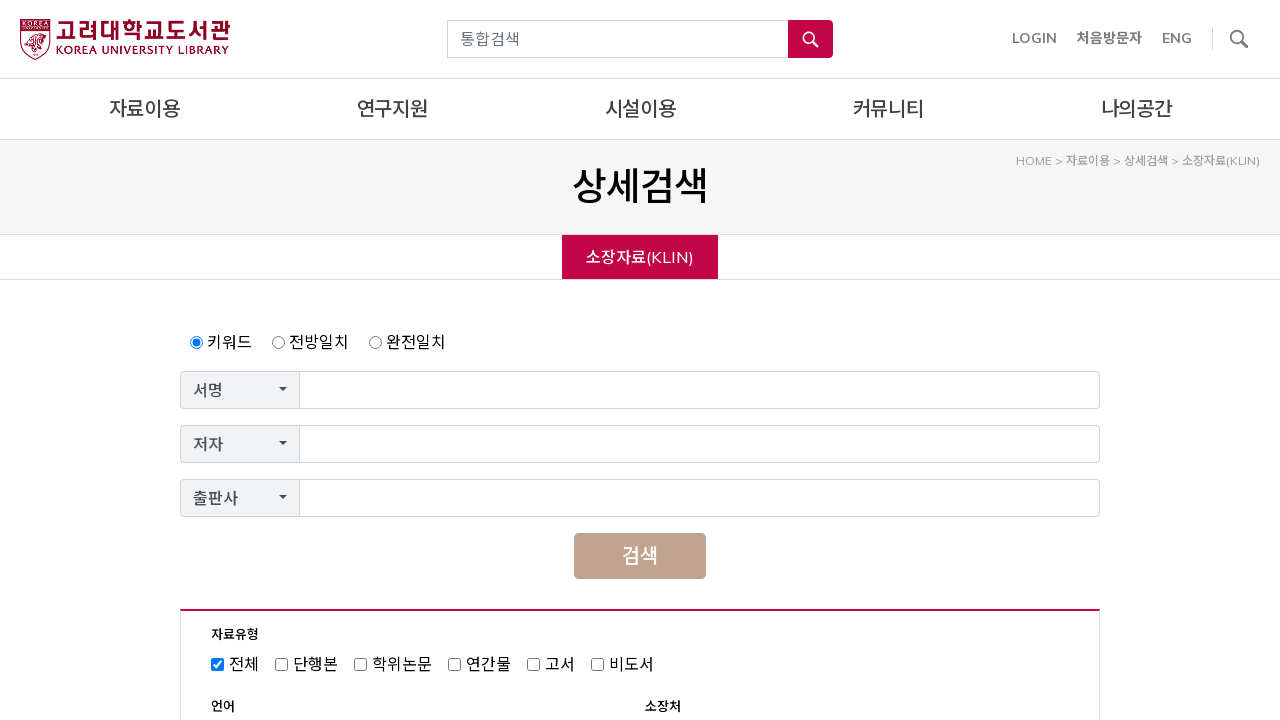

Filled search keyword field with 'artificial intelligence' on #item-search-keyword-1
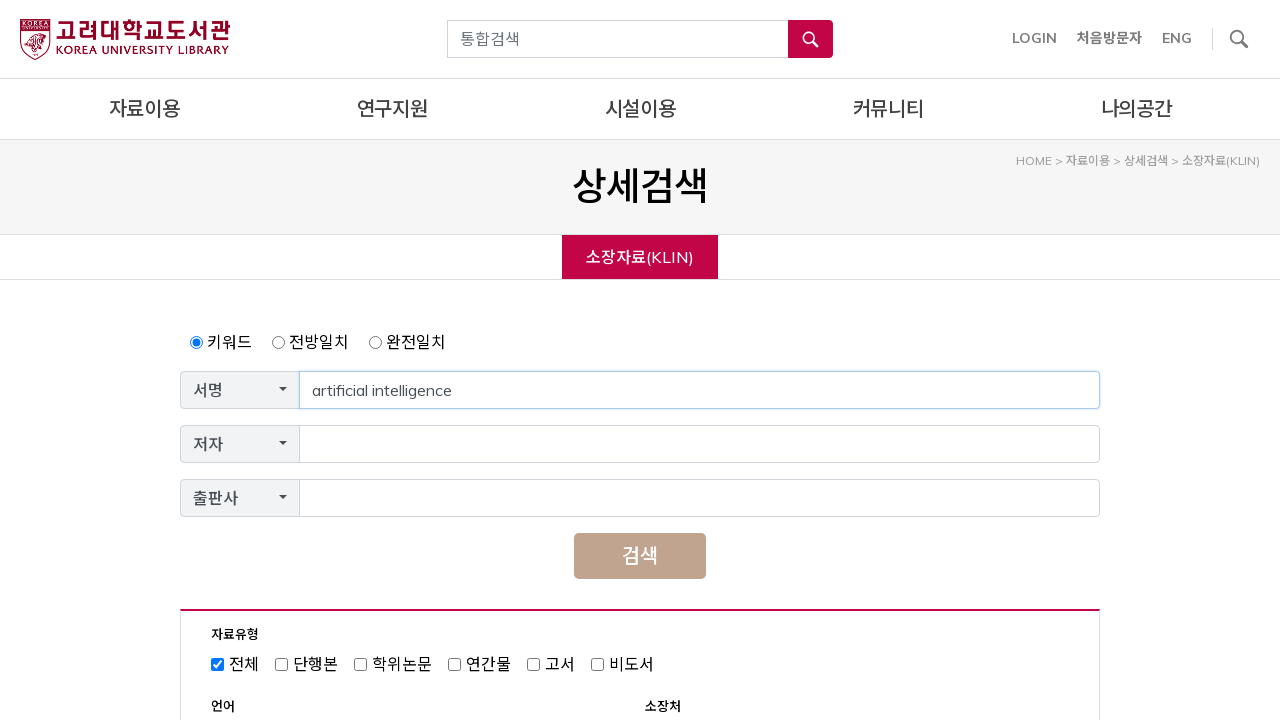

Clicked search button to submit advanced search form at (640, 556) on #post-191 > div > div > div > form > div.field-group.text-center > button
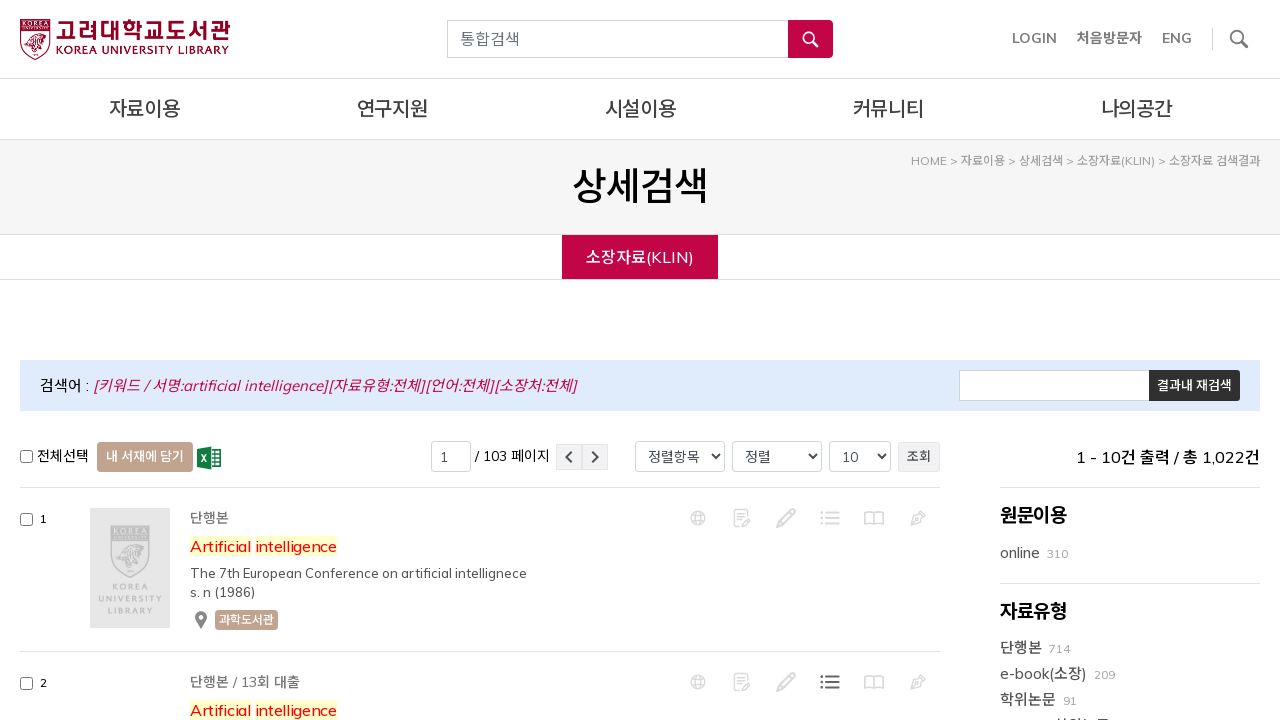

Search results loaded successfully
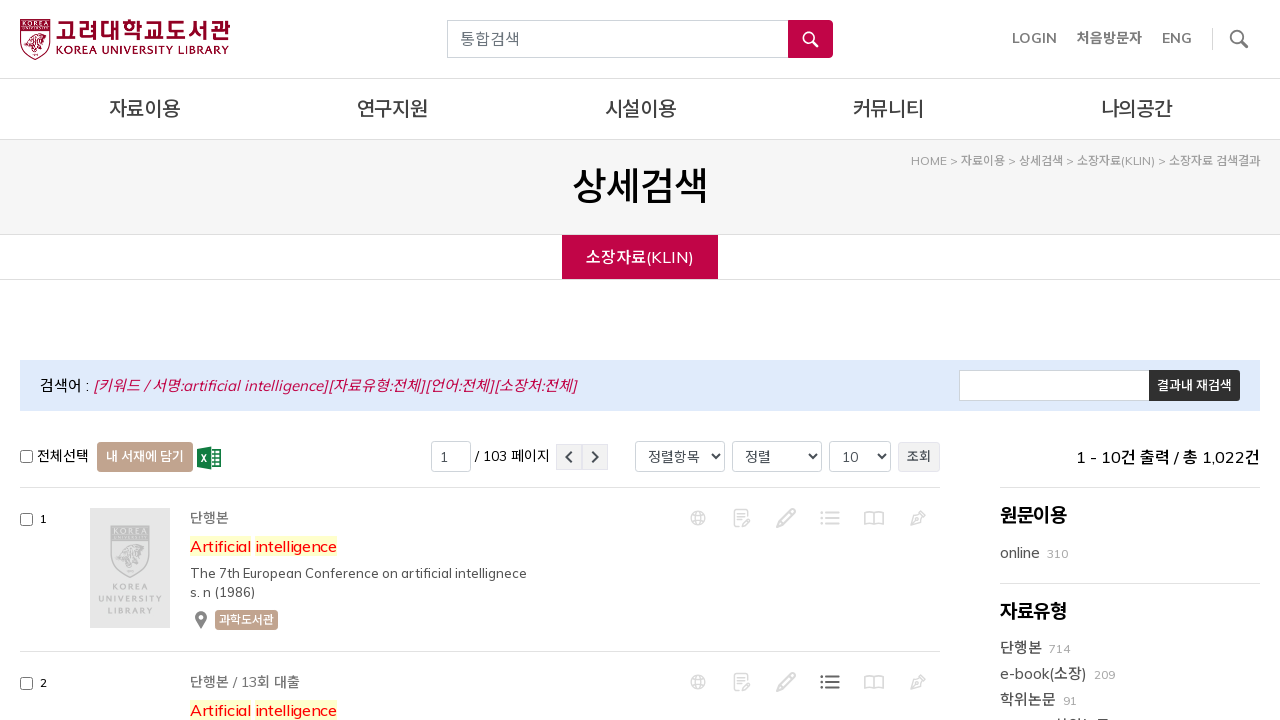

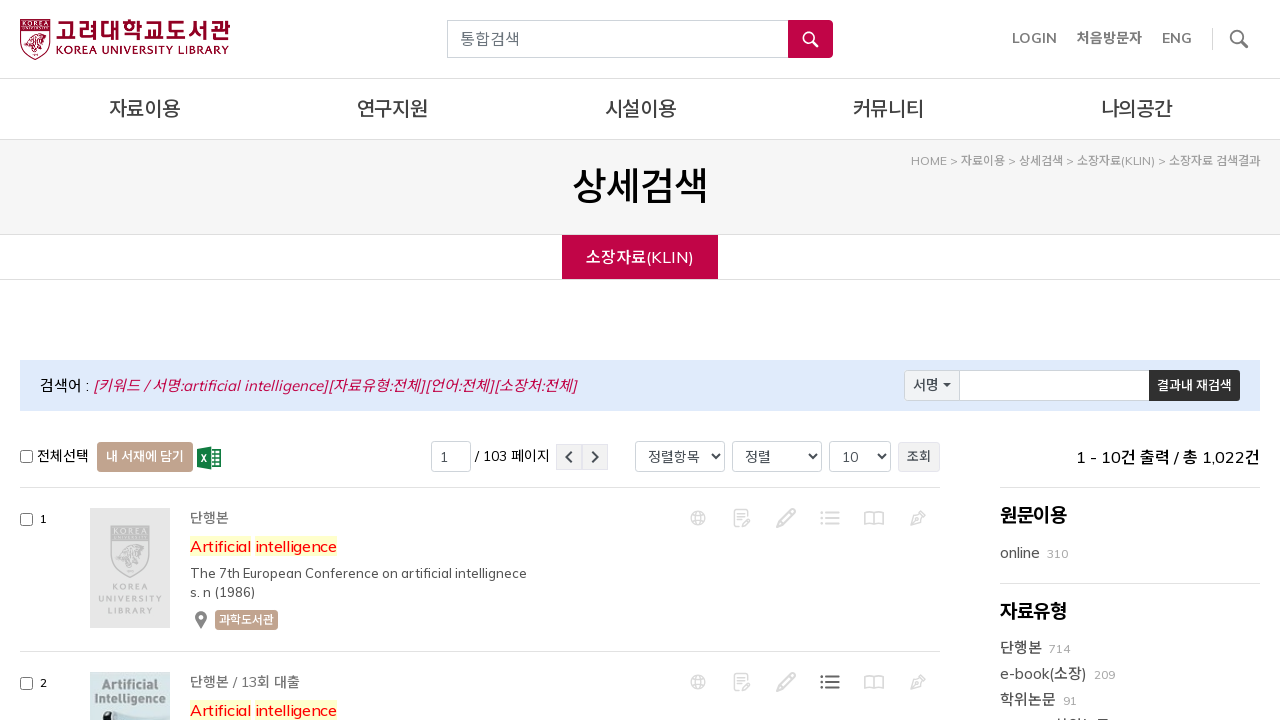